Navigates to an educational programs listing page for agricultural sciences at bachelor level in Pakistan and clicks on the 5th list item's button.

Starting URL: https://www.eduvision.edu.pk/programs-offered-in-agricultural-sciences-at-bachelor-level-in-pakistan

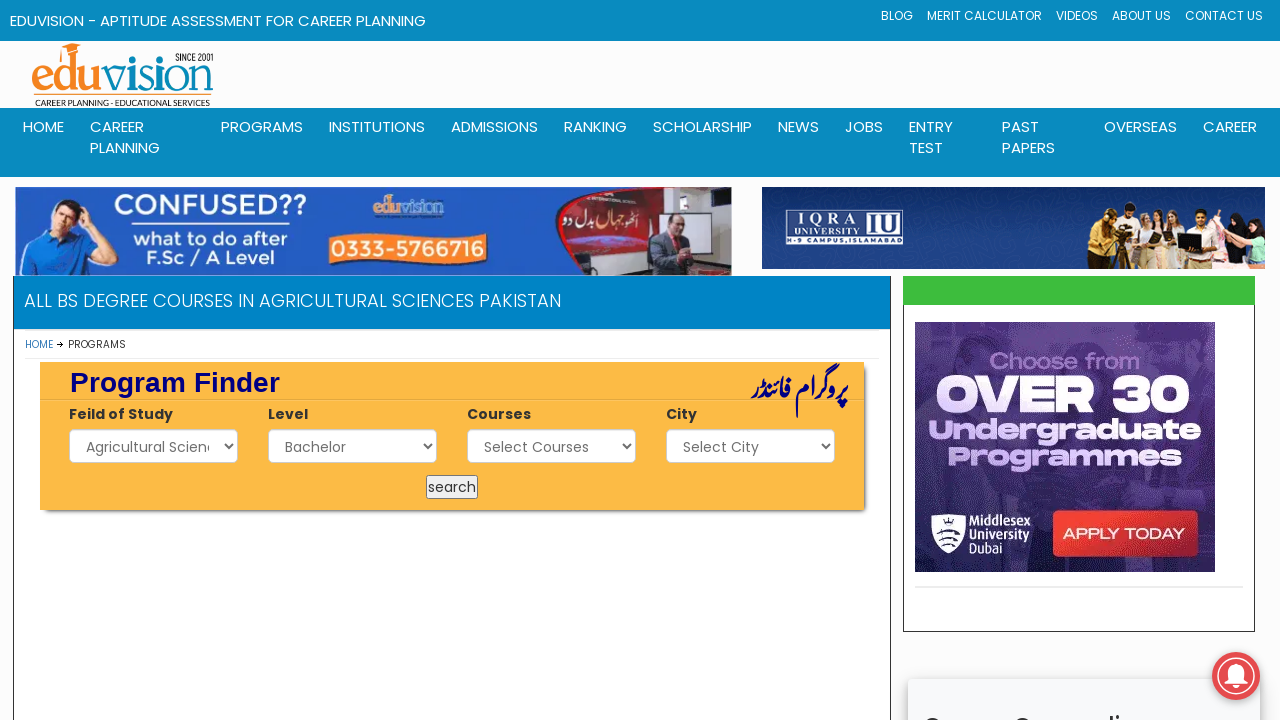

Clicked the button in the 5th list item on the agricultural sciences bachelor programs page at (327, 361) on .list-group-item:nth-child(5) .btn:nth-child(1)
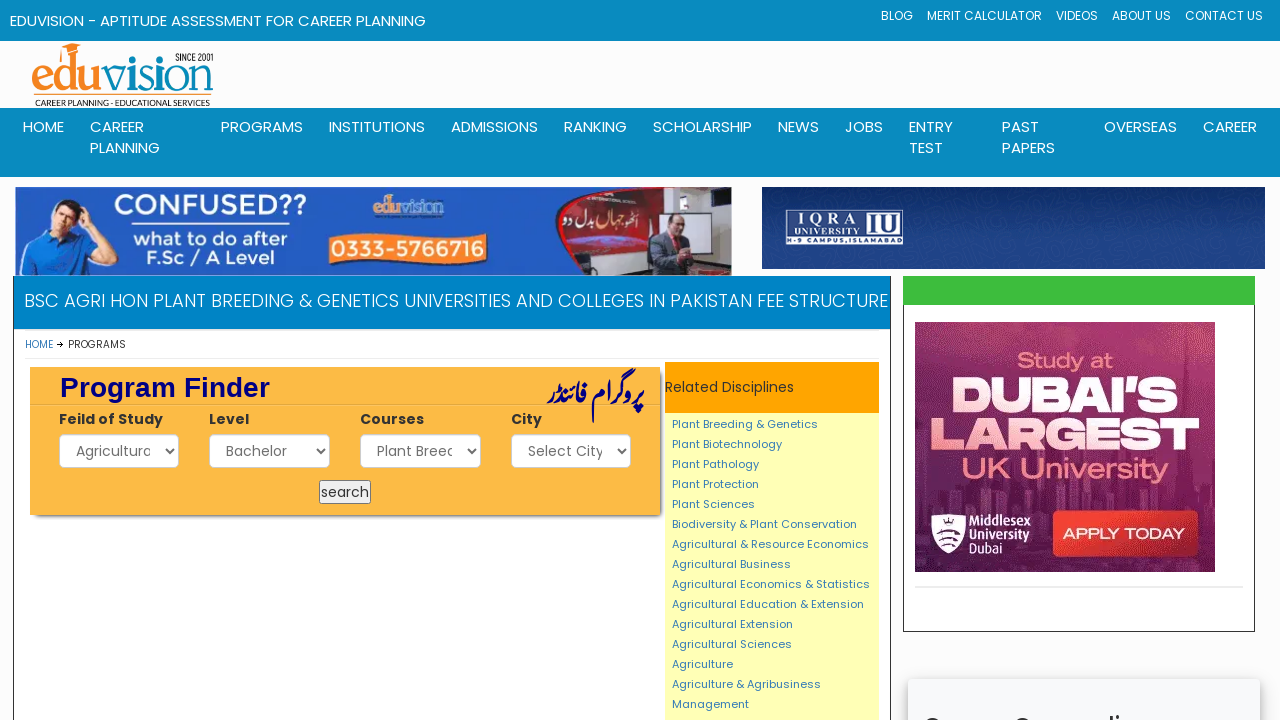

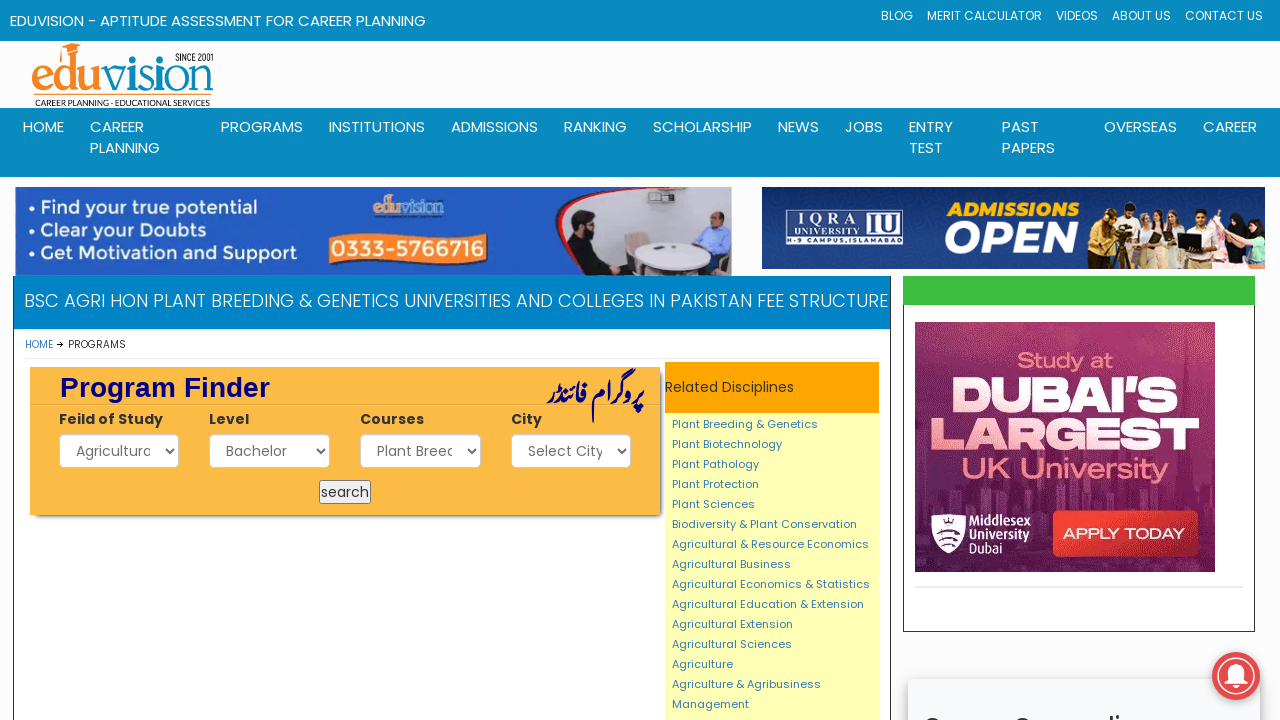